Tests JavaScript prompt popup by clicking a button, entering text into the prompt, and accepting it

Starting URL: http://www.tizag.com/javascriptT/javascriptprompt.php

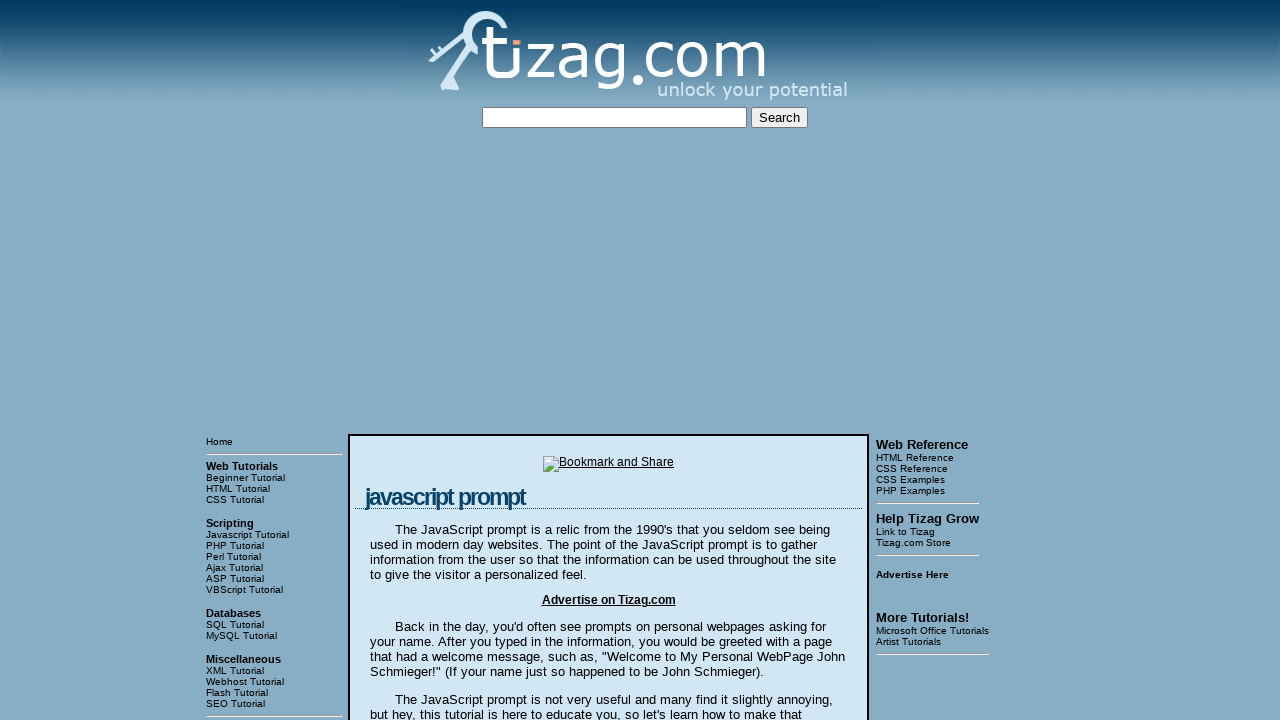

Clicked button to trigger JavaScript prompt popup at (419, 361) on xpath=//input[@type='button']
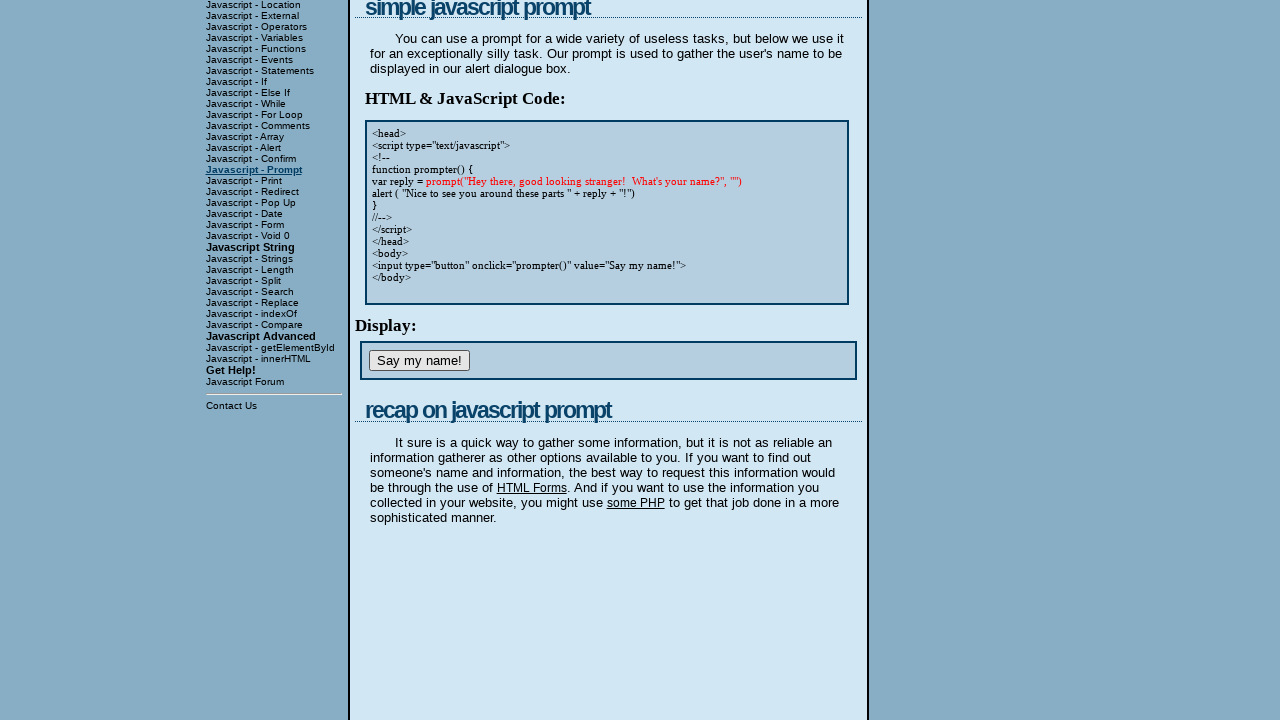

Set up dialog handler to accept prompt with text 'Ruchita'
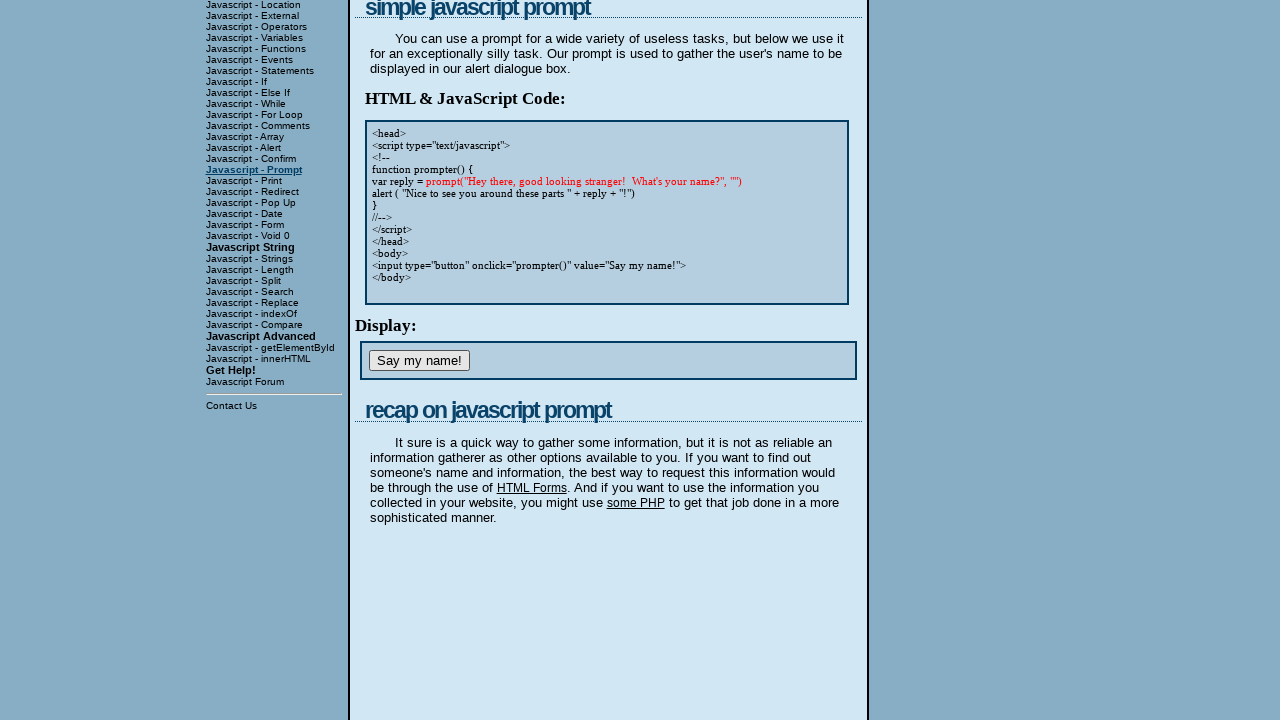

Waited for prompt dialog to be processed
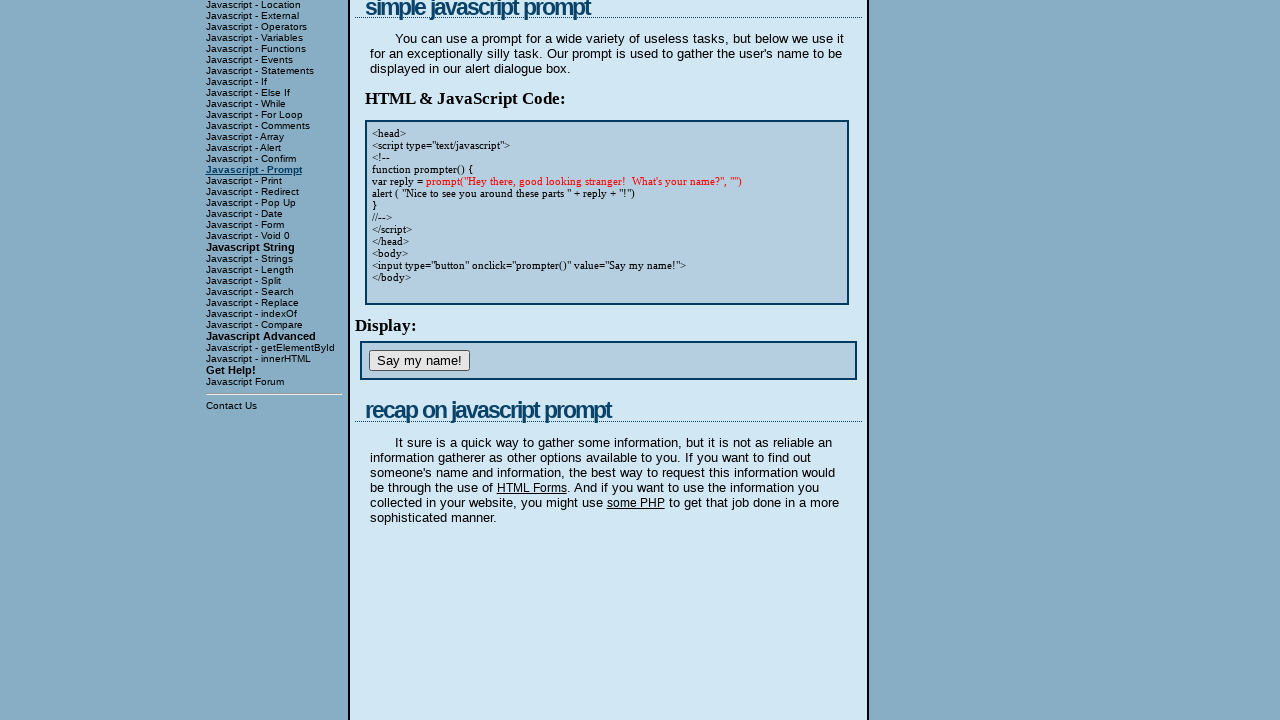

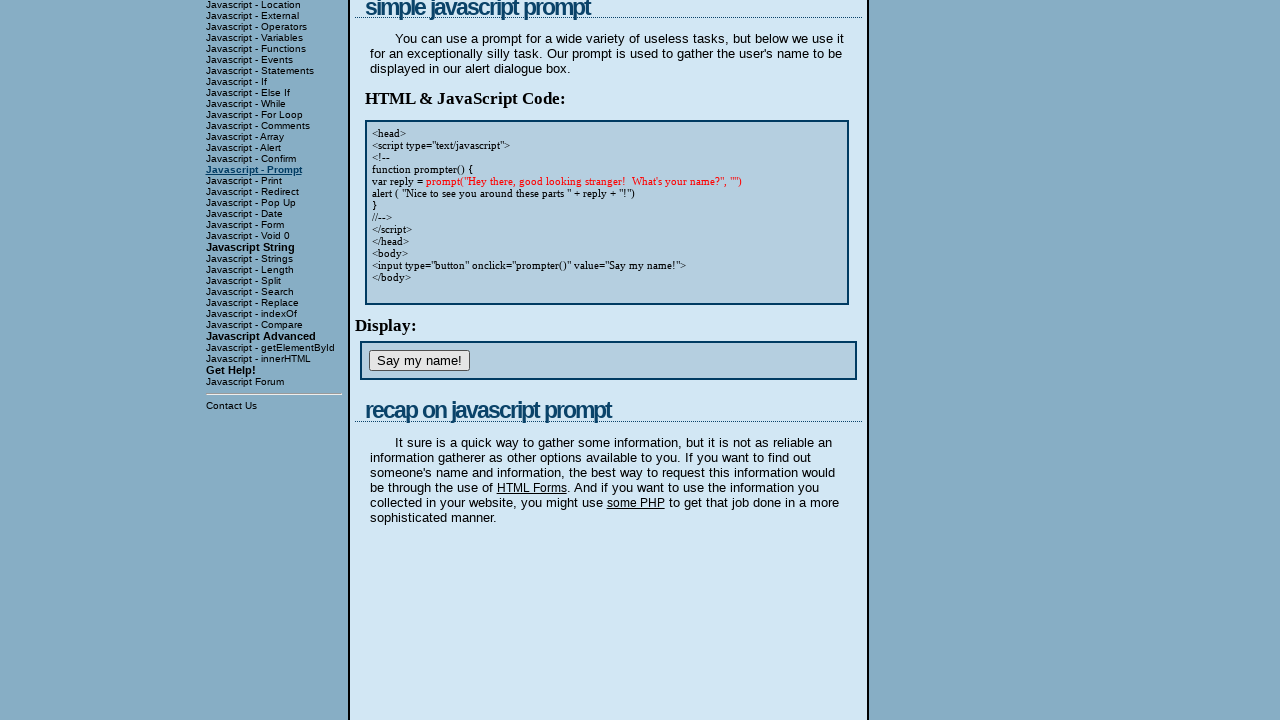